Tests PDF to Word conversion file upload interface by clicking the file selection button

Starting URL: https://www.ilovepdf.com/pdf_to_word

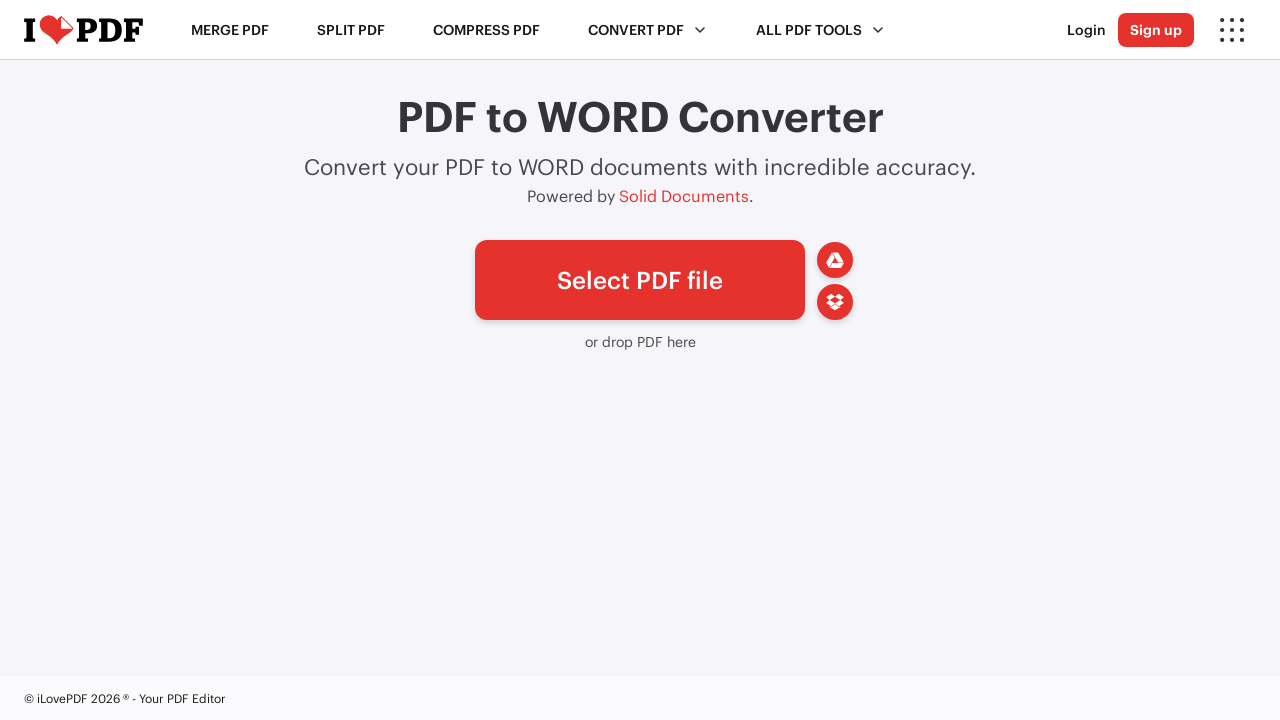

Clicked the file selection button to open file picker dialog at (640, 280) on a#pickfiles
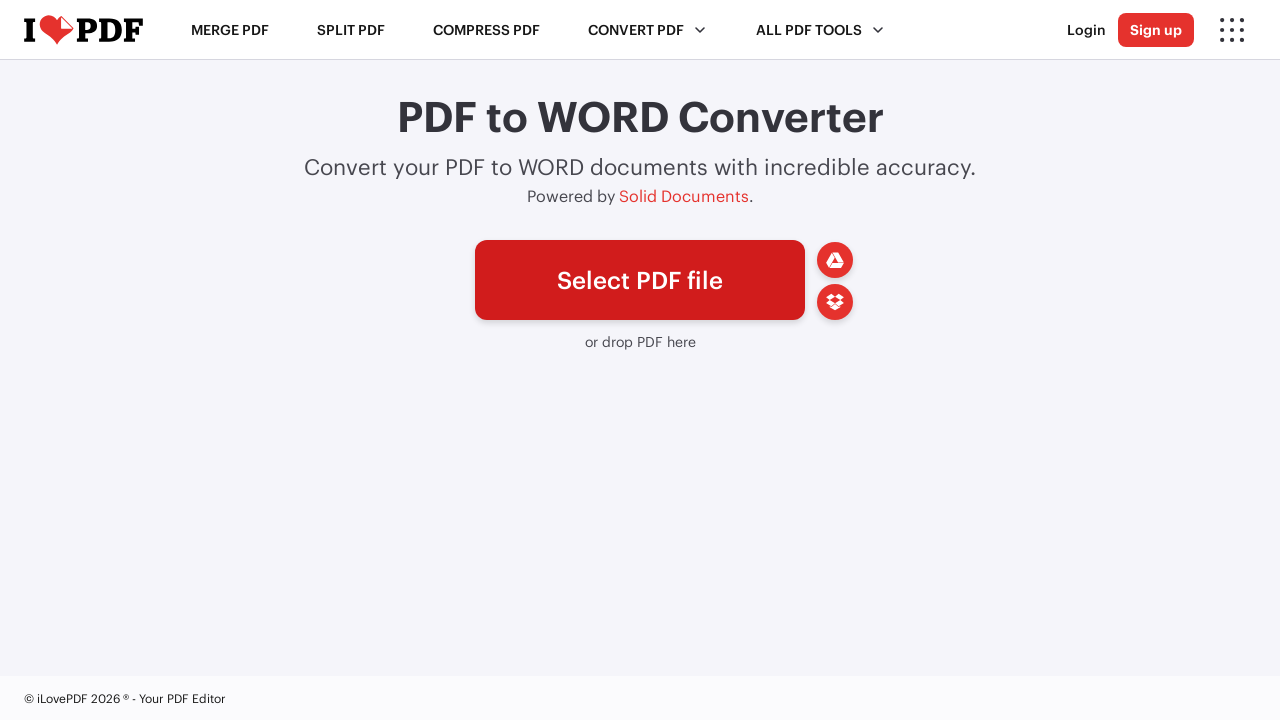

Waited for file picker dialog to appear and initialize
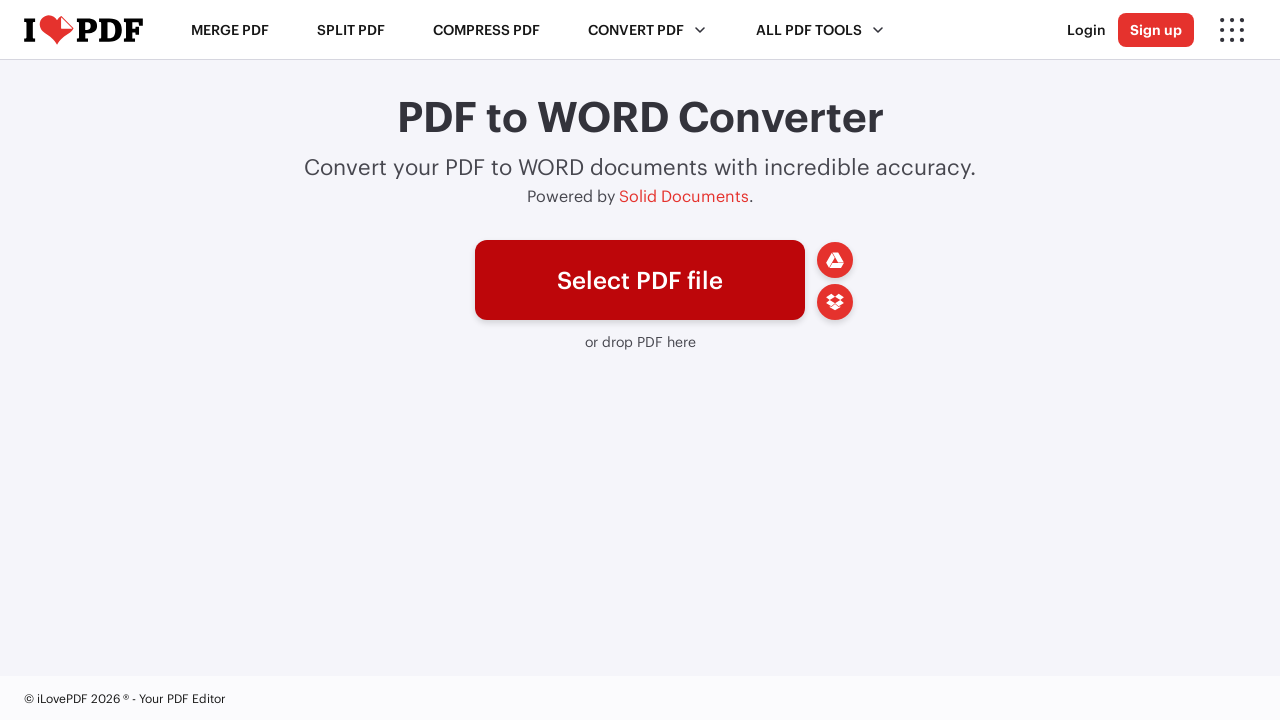

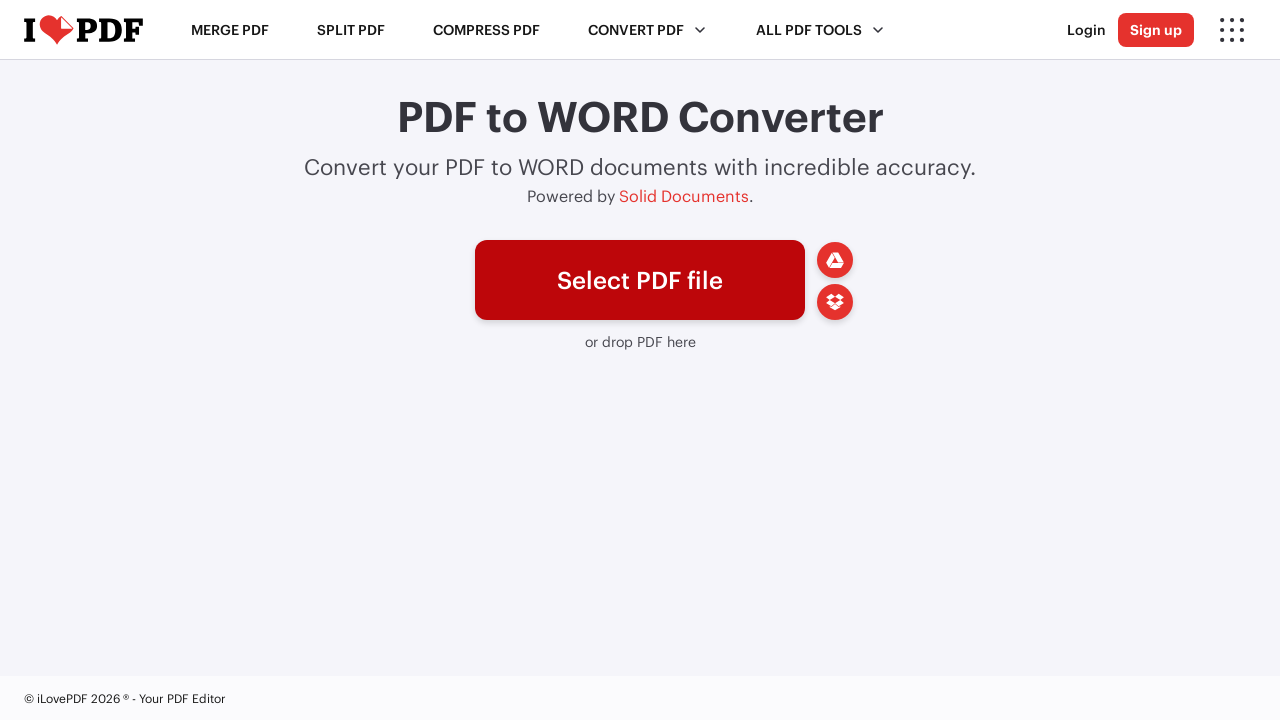